Tests that navigating to the base URL shows all todos (both active and completed) with the 'all' filter selected

Starting URL: https://todomvc.com/examples/typescript-angular/#/

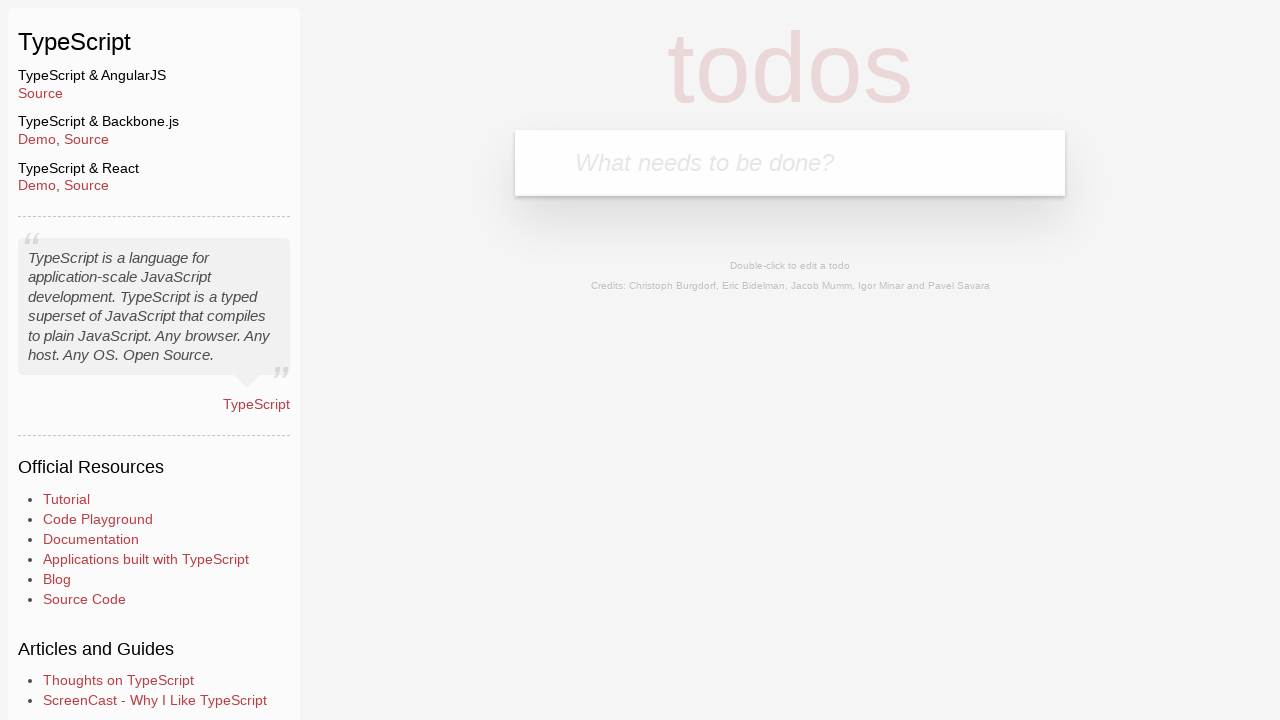

Filled new todo input with 'Example1' on .new-todo
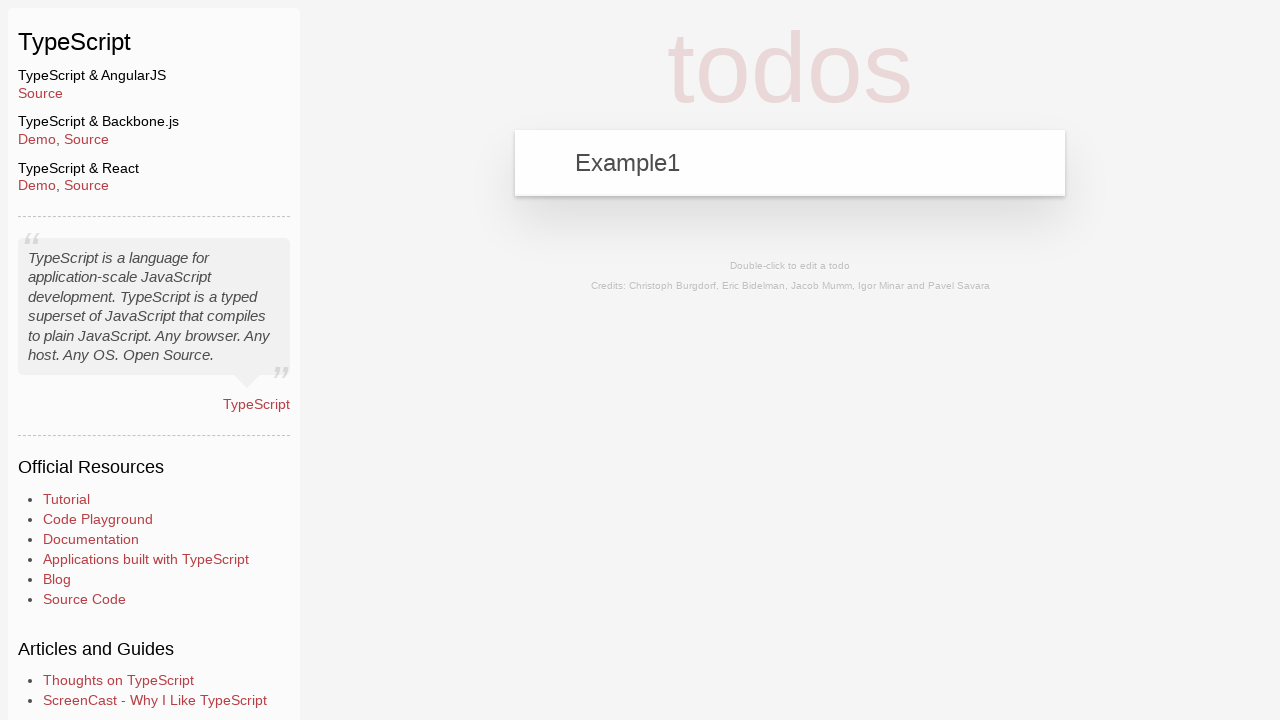

Pressed Enter to create first todo on .new-todo
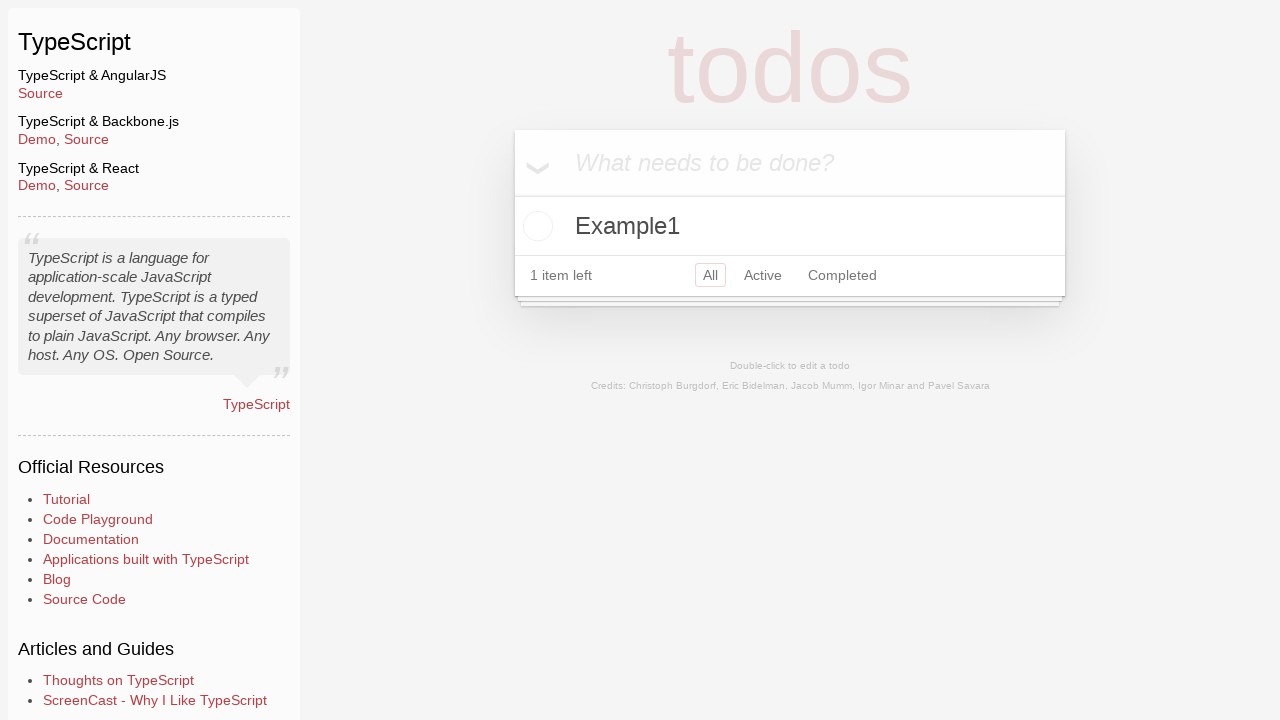

Filled new todo input with 'Example2' on .new-todo
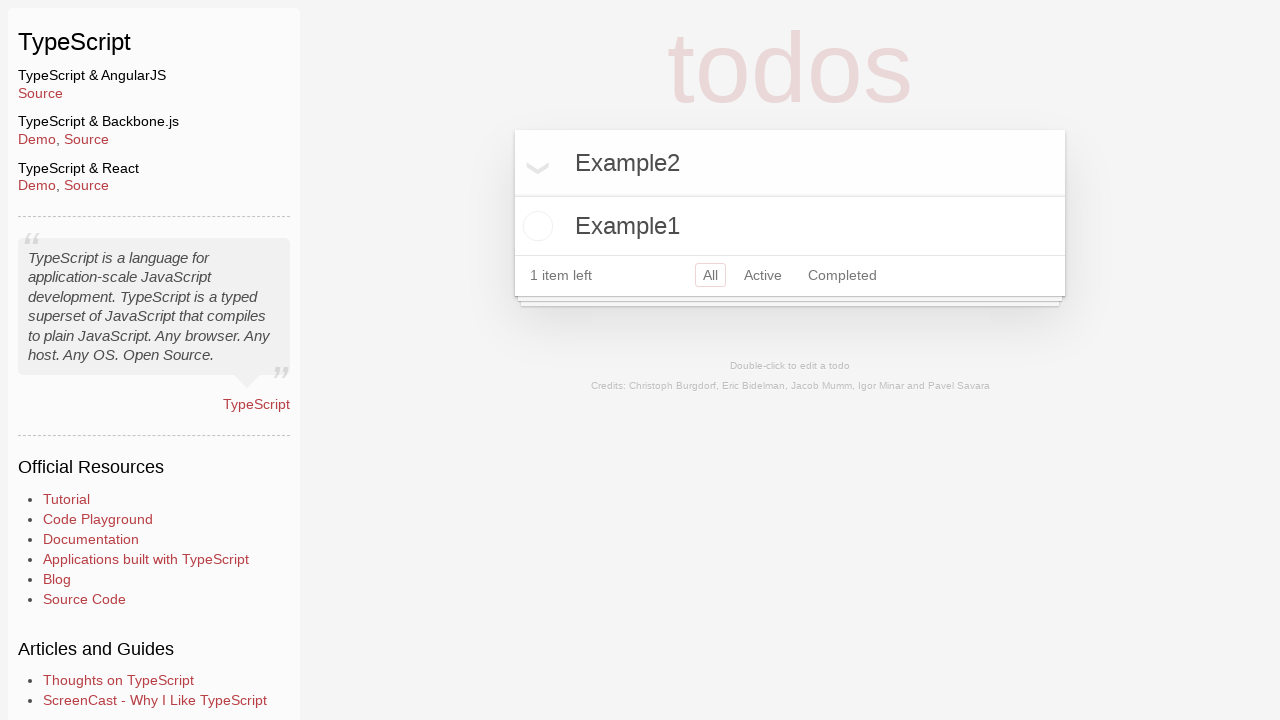

Pressed Enter to create second todo on .new-todo
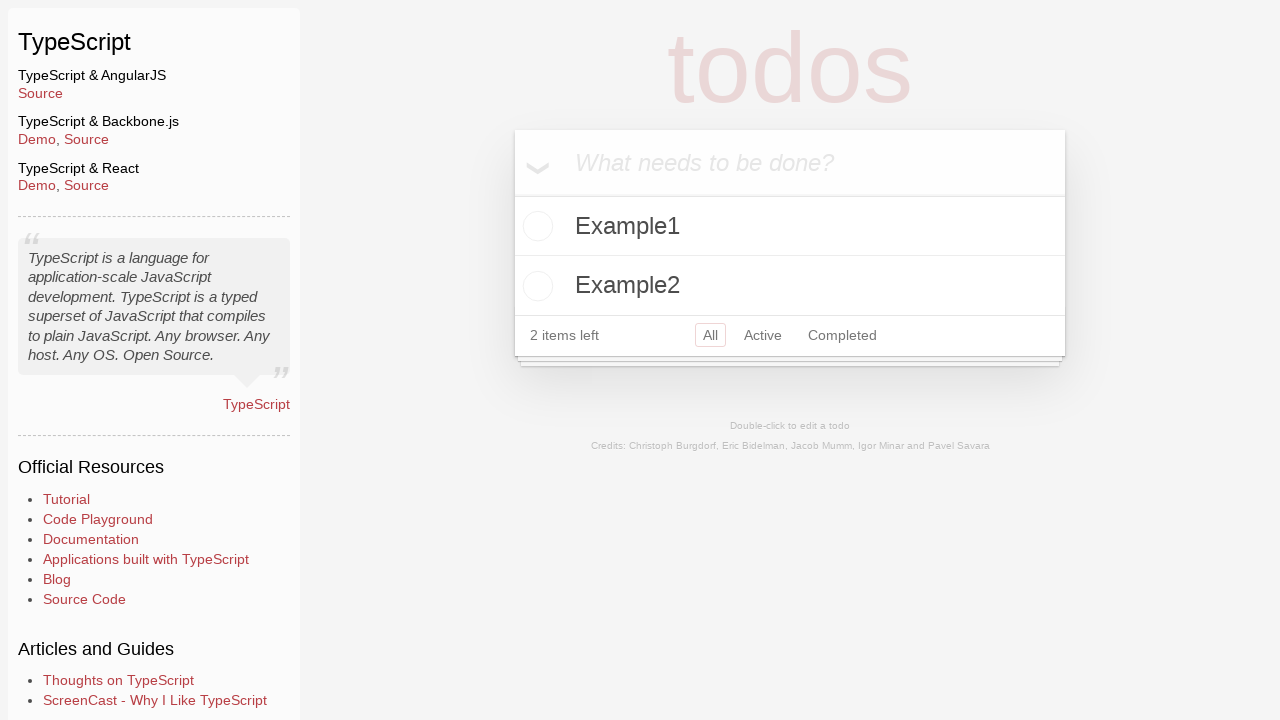

Marked Example2 as completed by clicking toggle checkbox at (535, 286) on li:has-text('Example2') .toggle
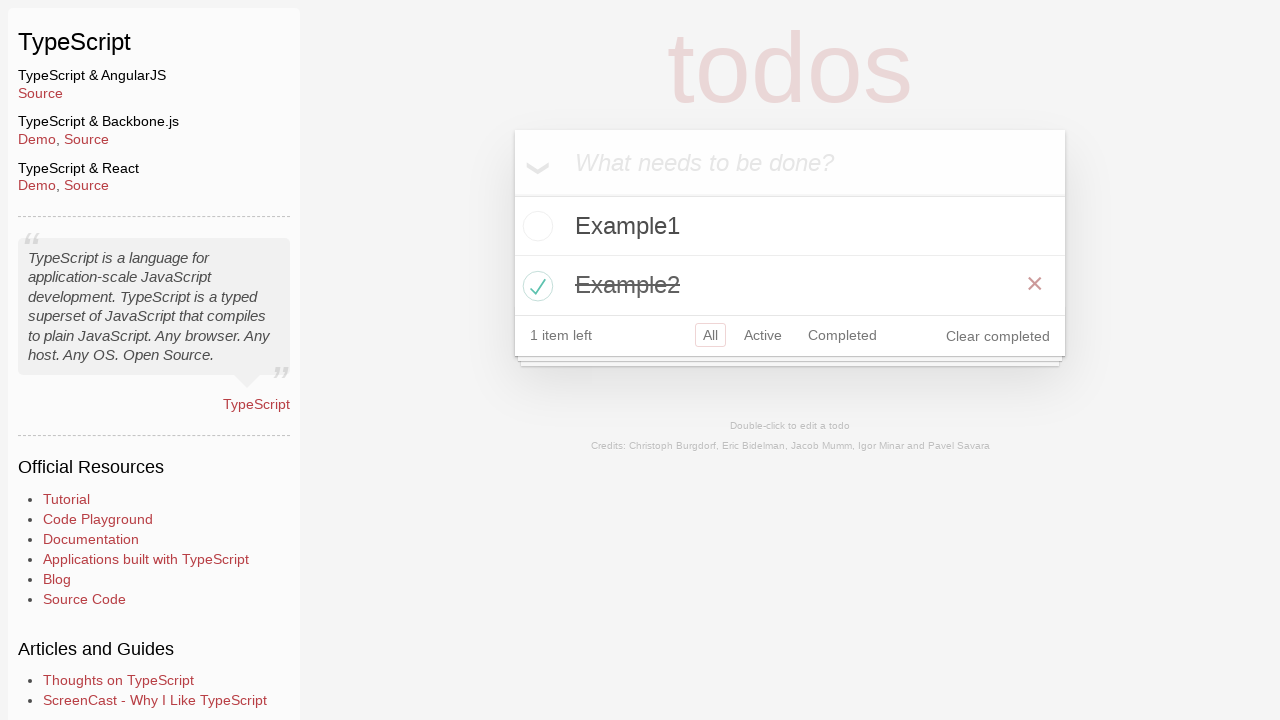

Navigated to base URL to display all todos
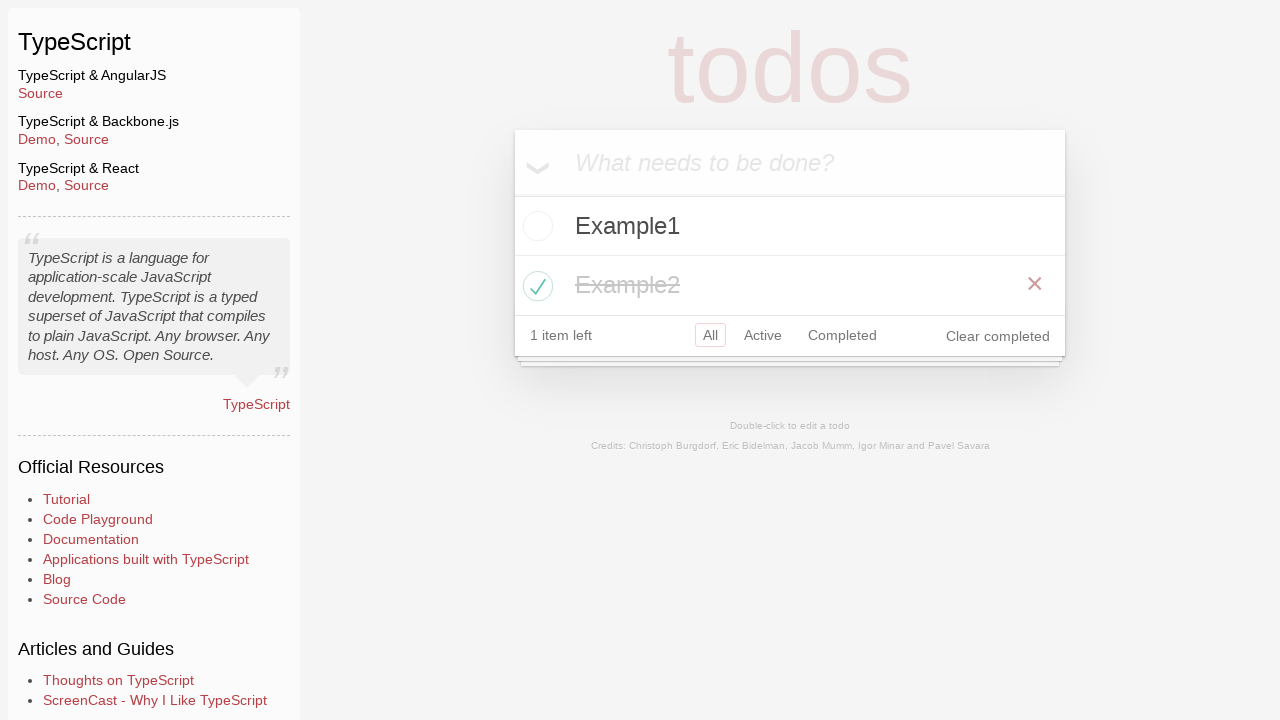

Waited for todo list to load with all todos visible
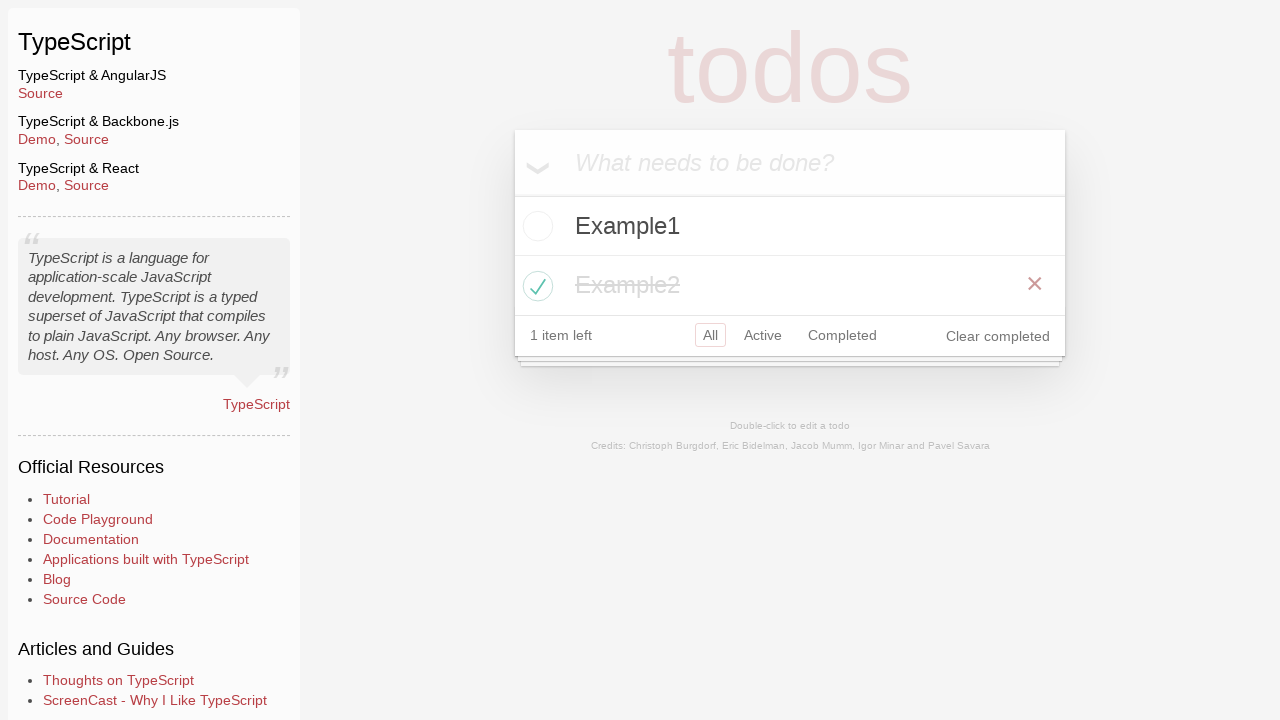

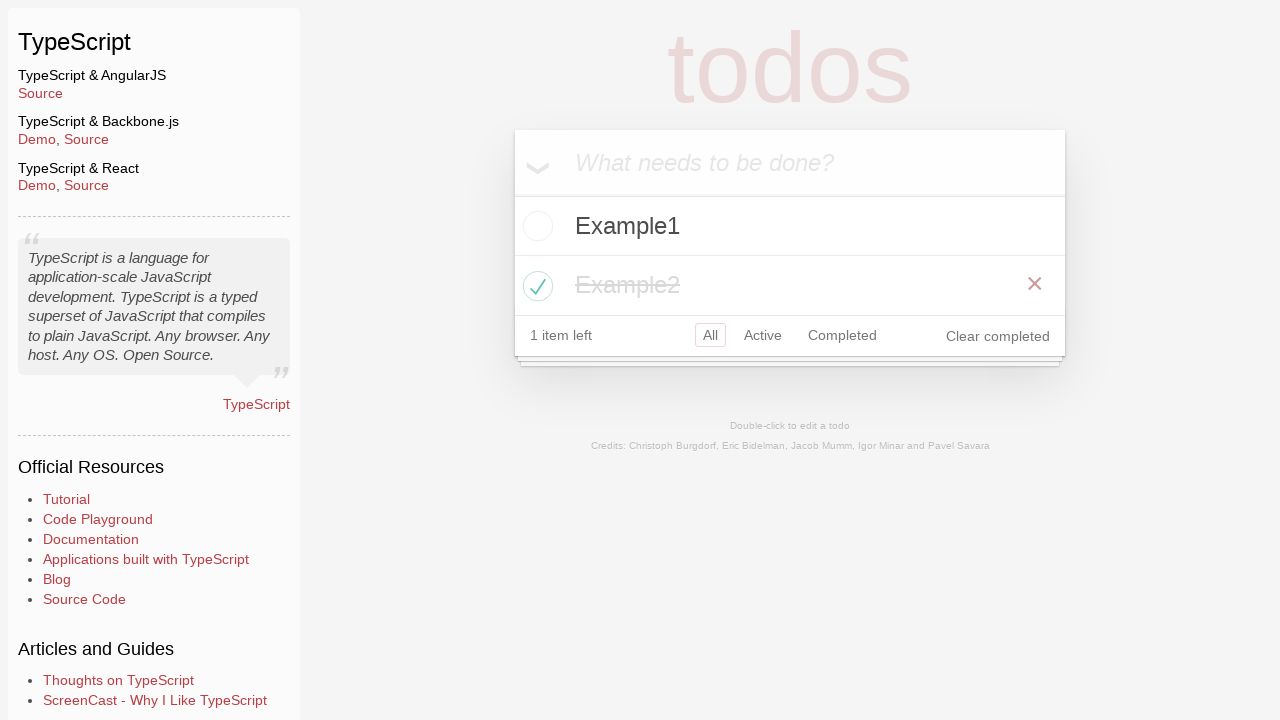